Tests JavaScript prompt alert functionality by entering a name and verifying it appears in the page content

Starting URL: http://automationbykrishna.com/

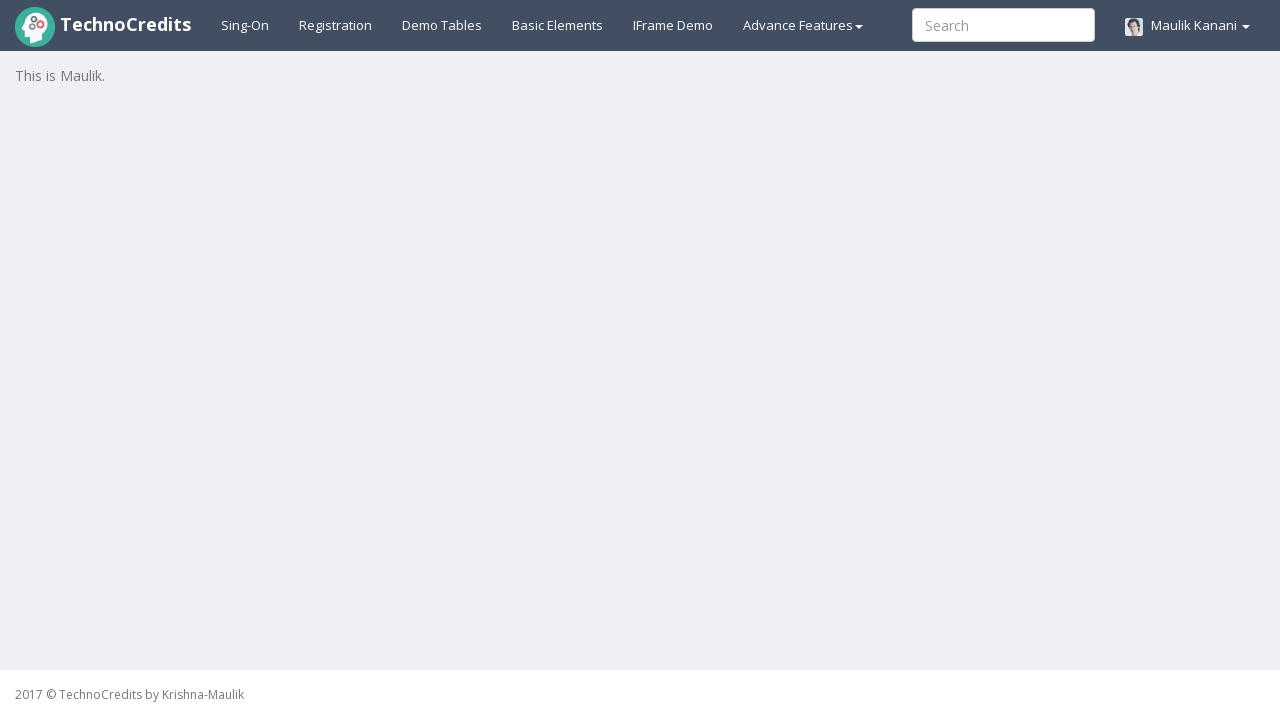

Clicked on basic elements section at (558, 25) on #basicelements
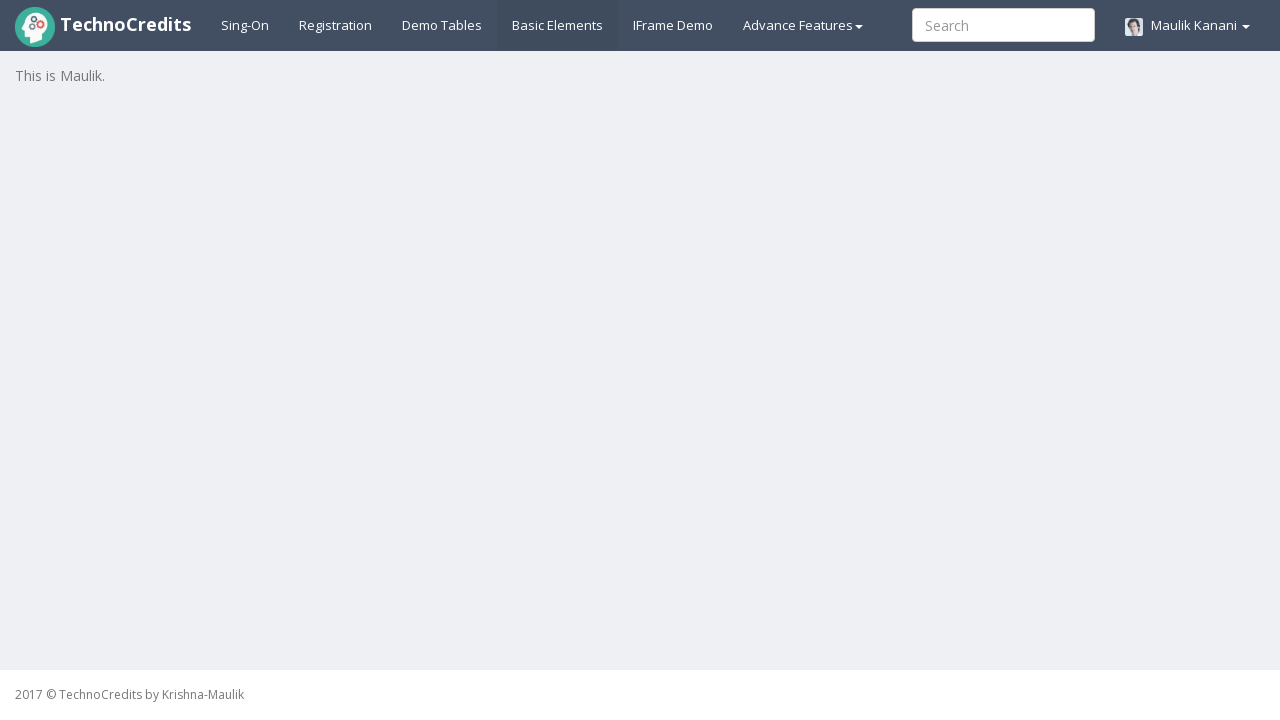

Waited 300ms for page to load
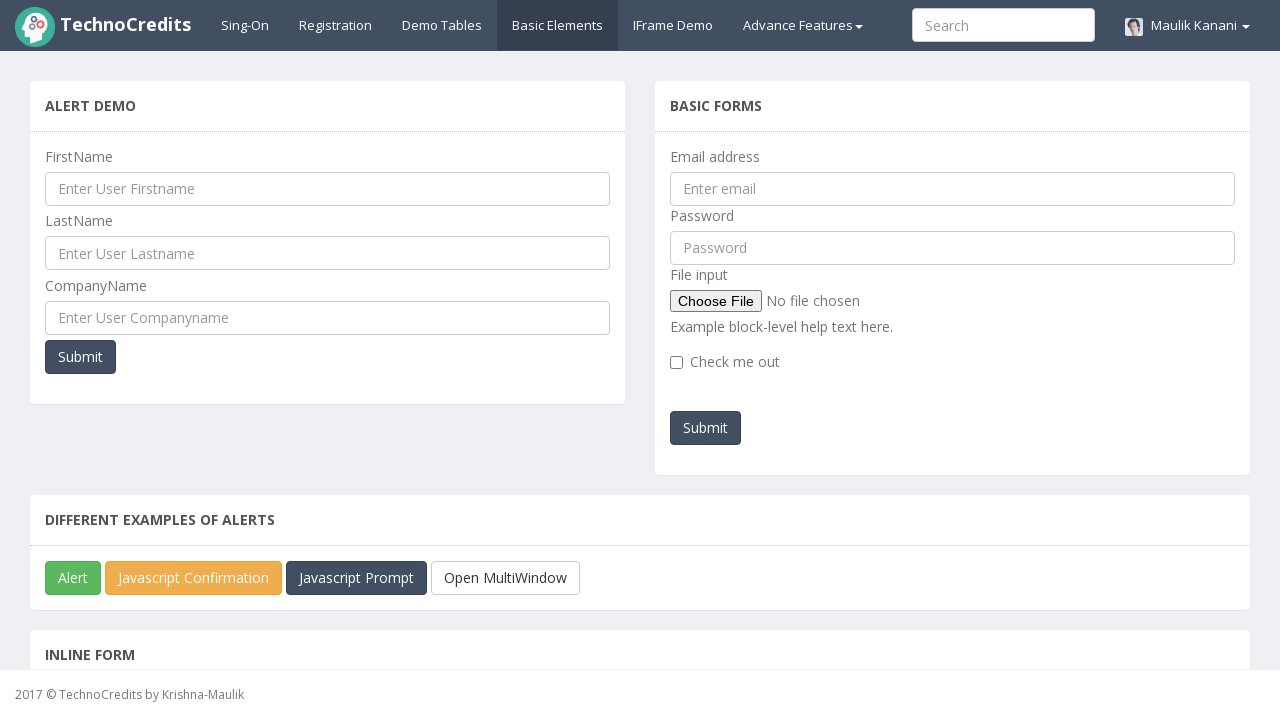

Scrolled to email input element to ensure prompt button is visible
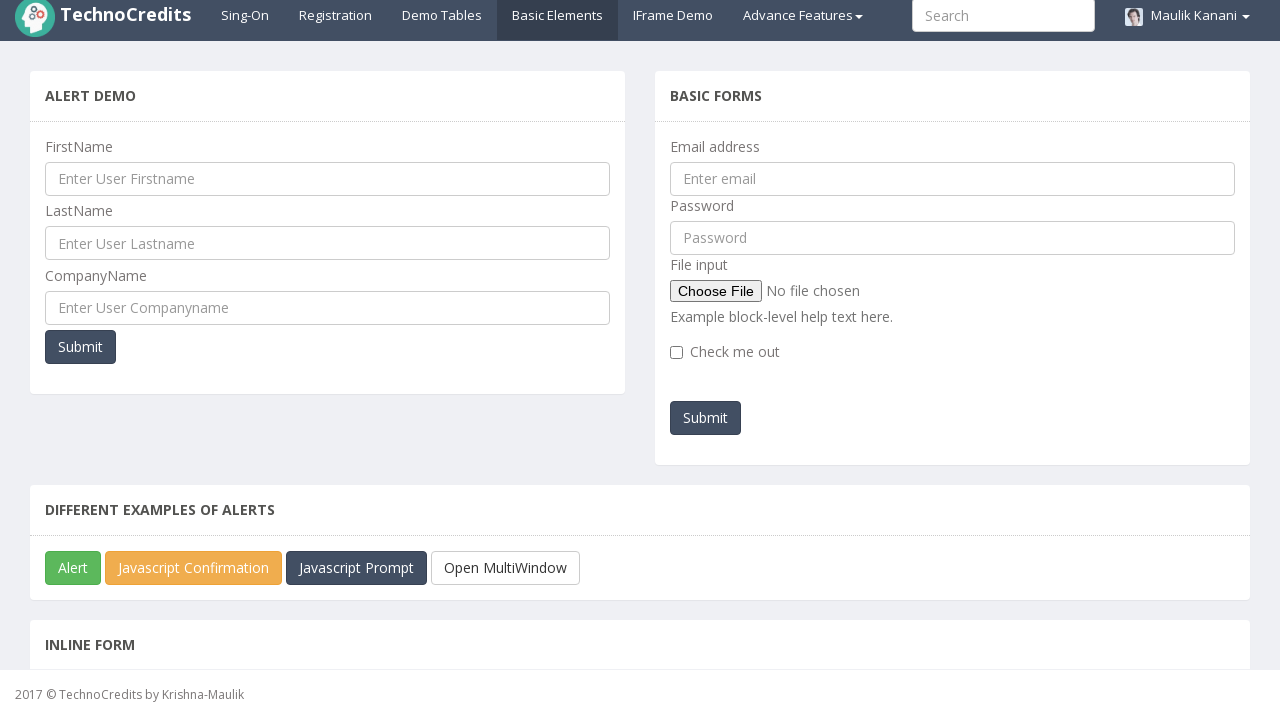

Set up dialog handler to accept prompt with name 'Pallavi'
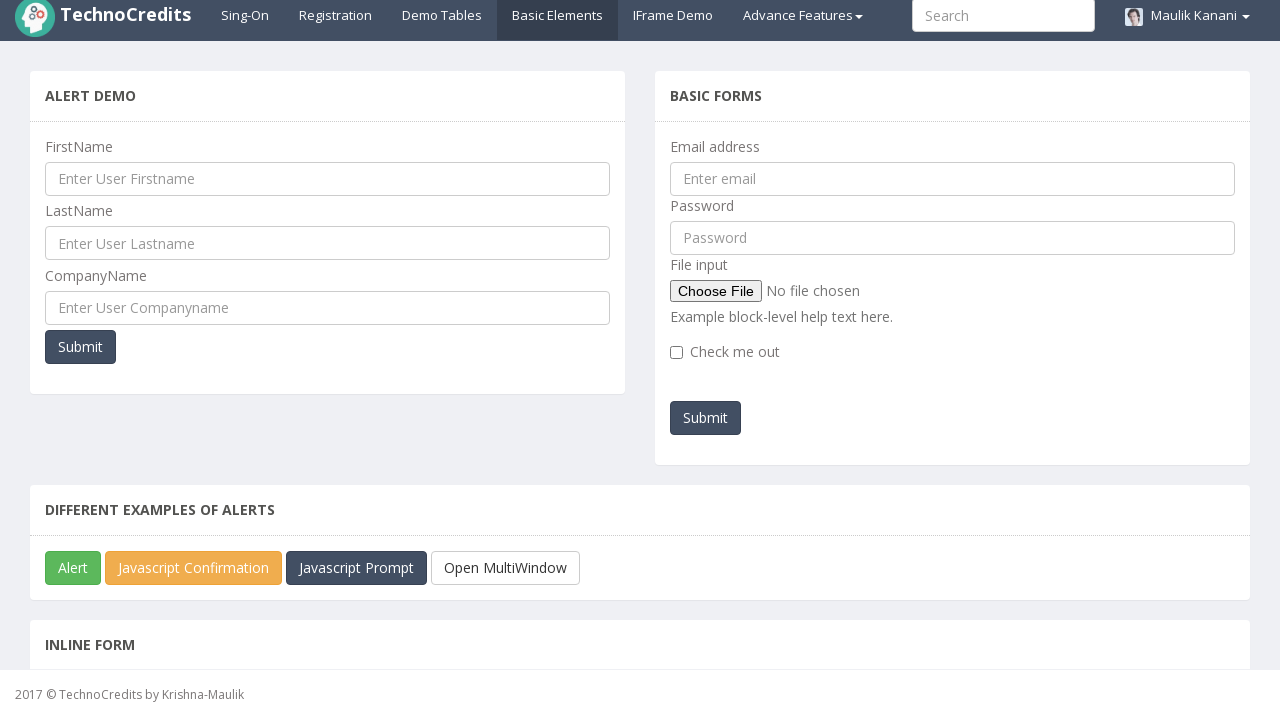

Clicked JavaScript prompt button at (356, 568) on #javascriptPromp
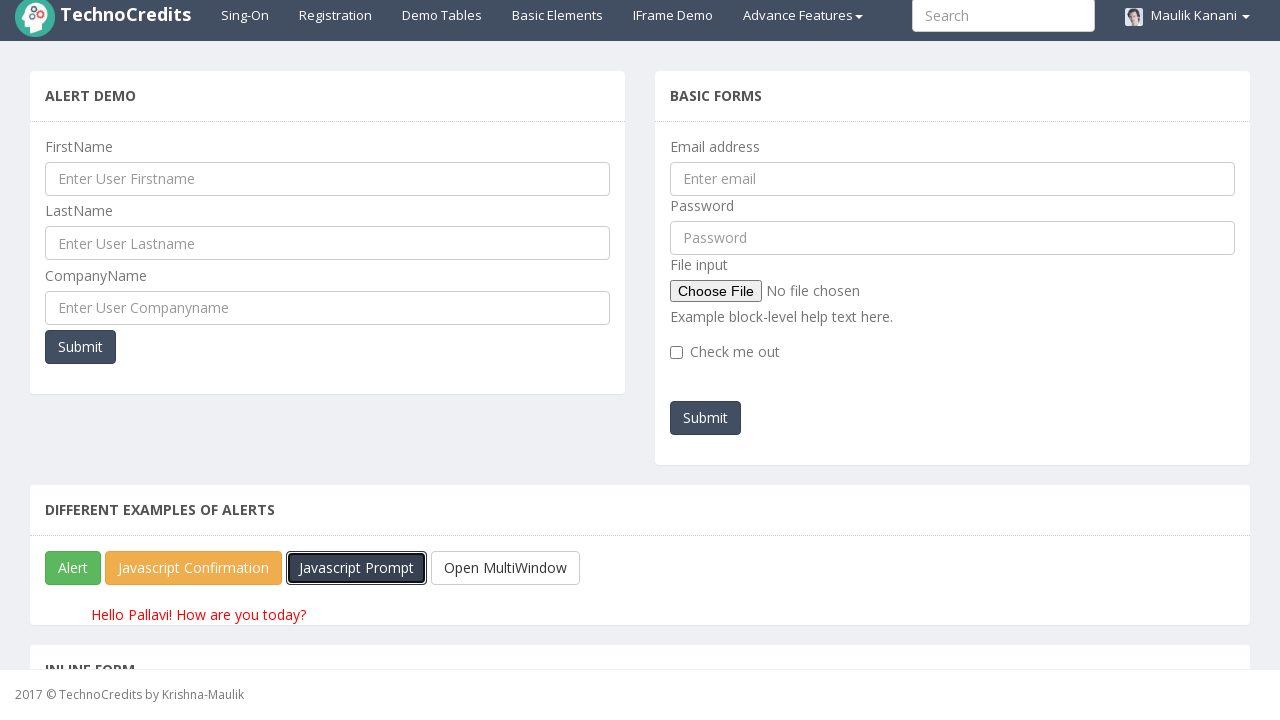

Retrieved result text from page
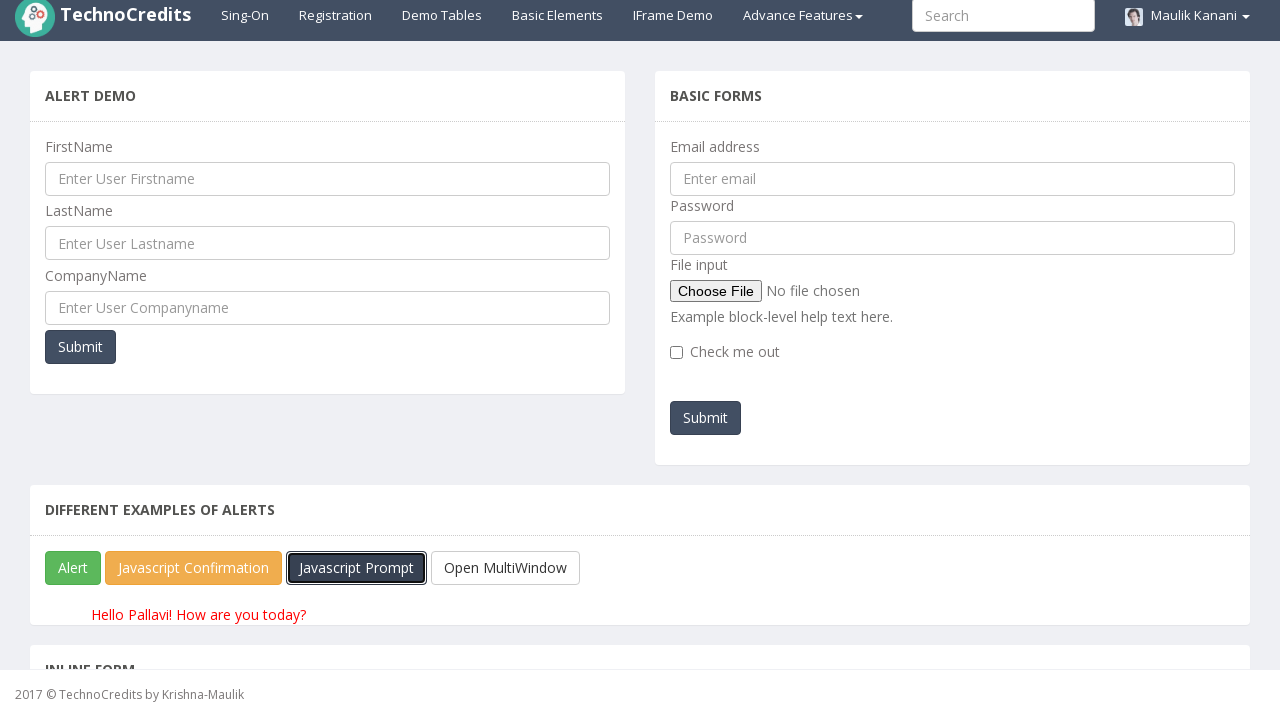

Printed result text: Hello Pallavi! How are you today?
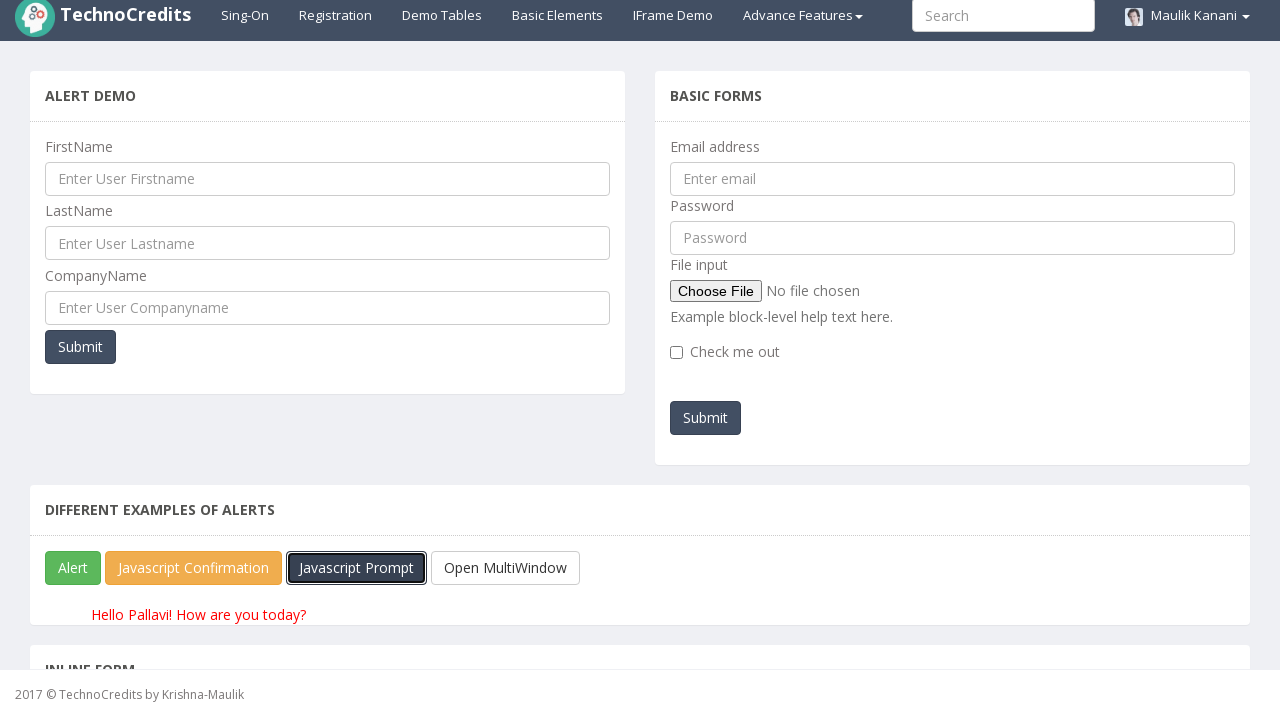

Test Case passed - 'Pallavi' found in result text
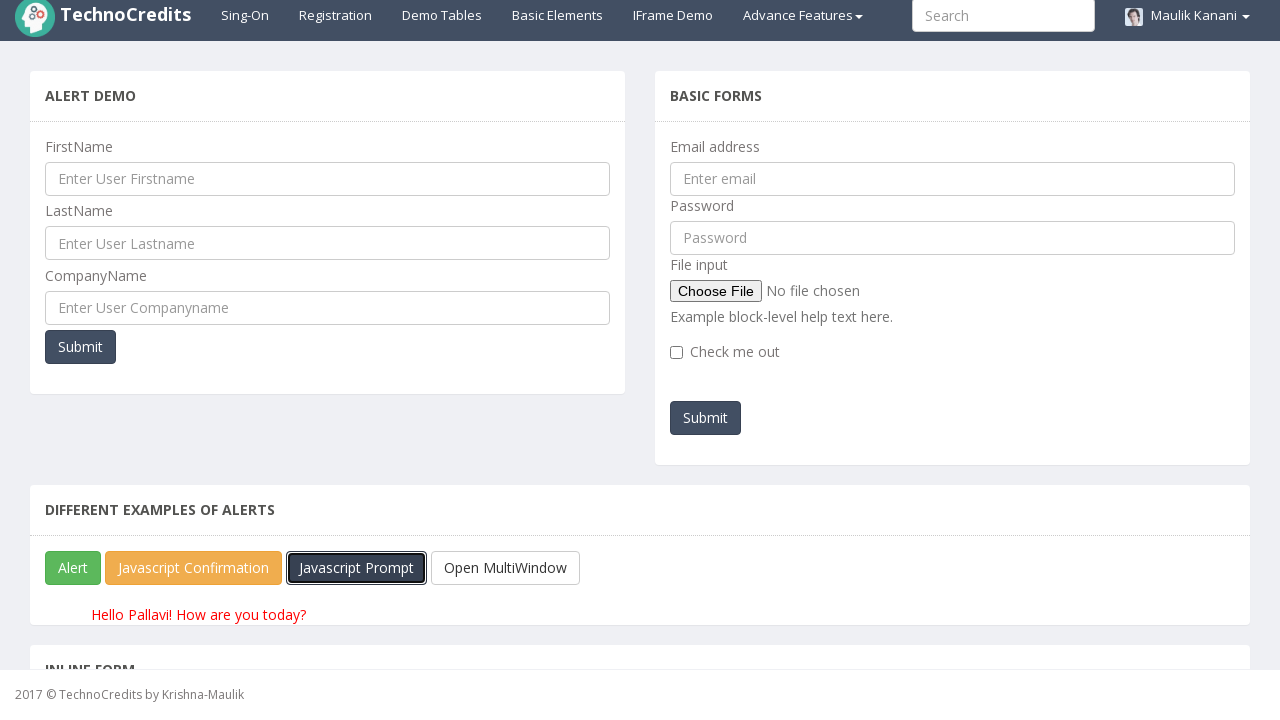

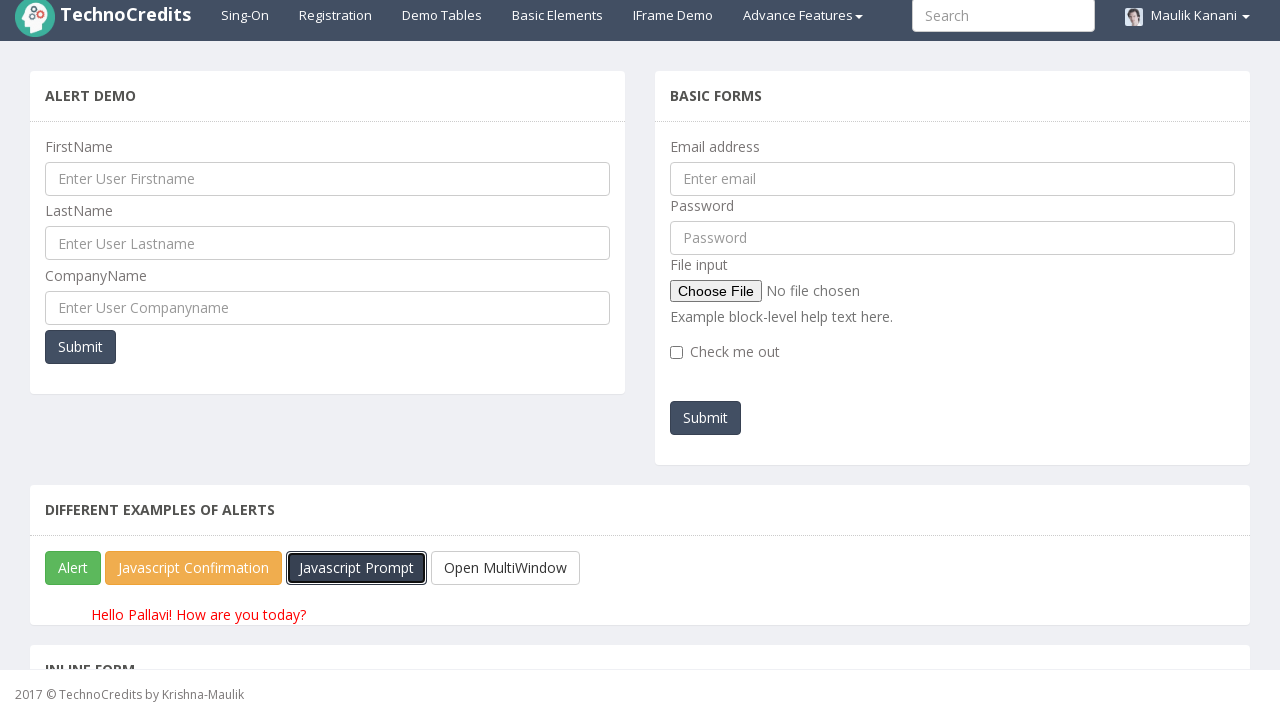